Navigates to WebdriverIO homepage and verifies the page title is correct using promise style

Starting URL: https://webdriver.io

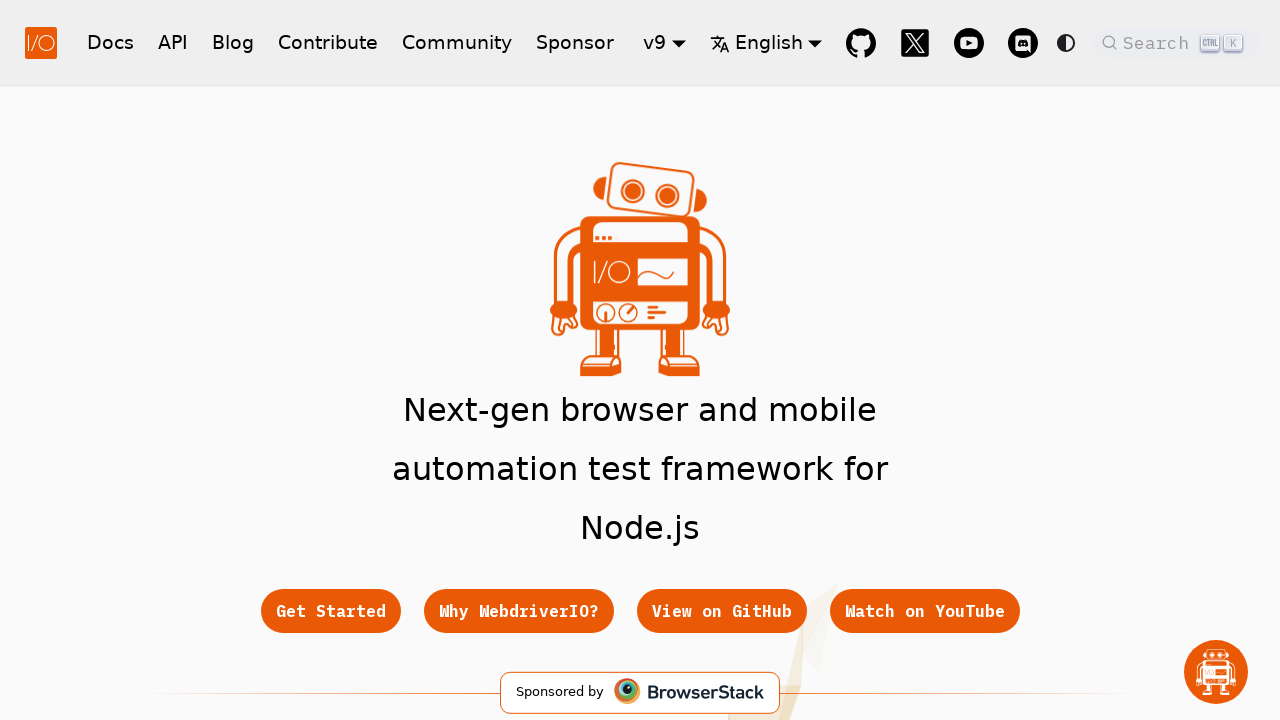

Navigated to WebdriverIO homepage
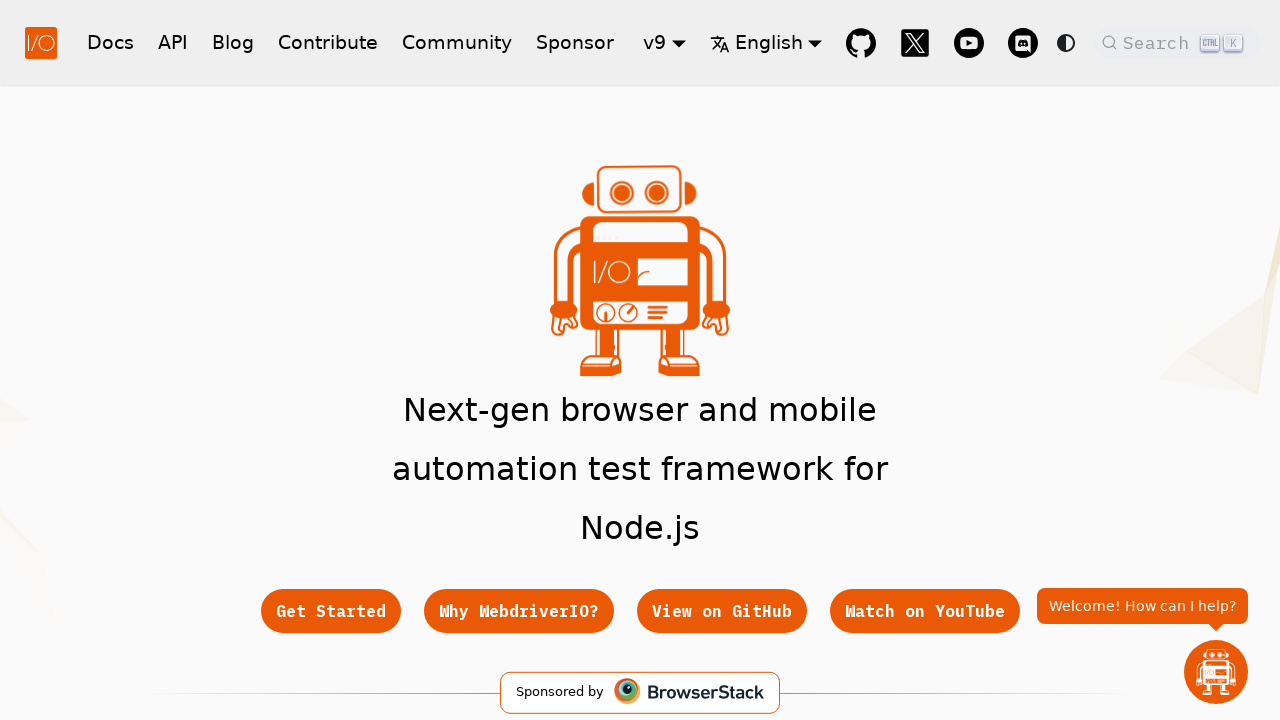

Verified page title is correct
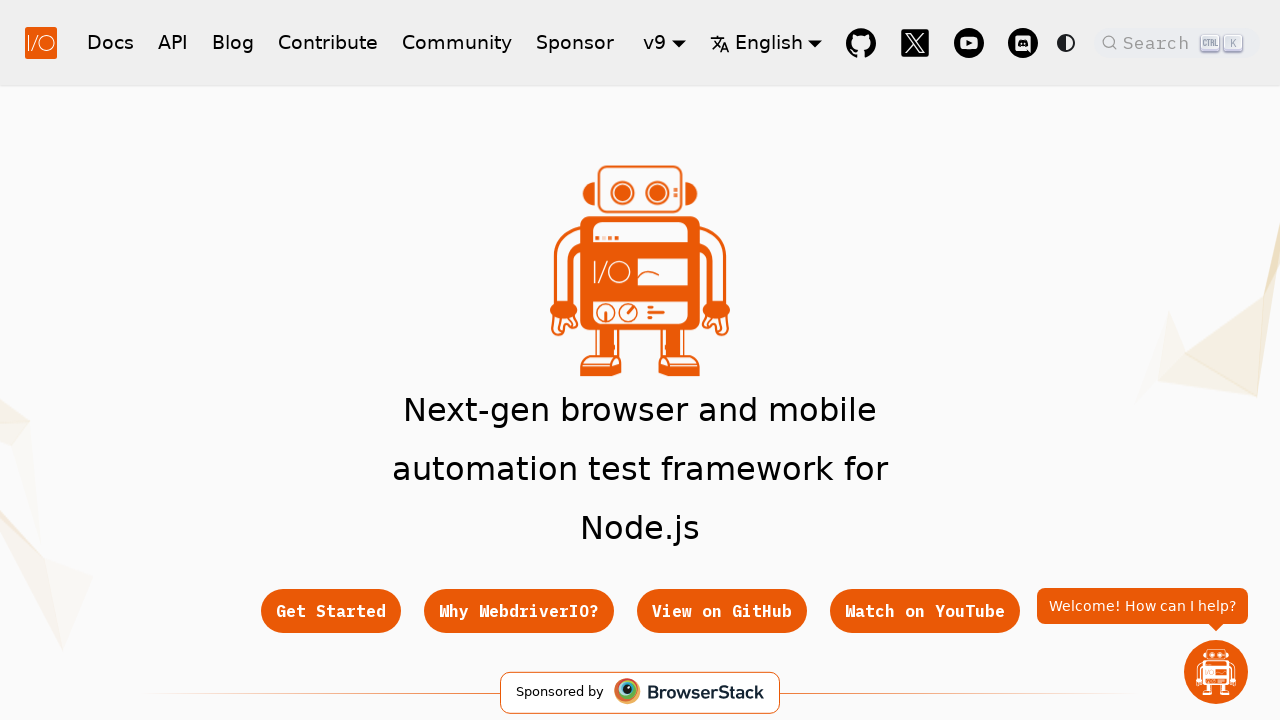

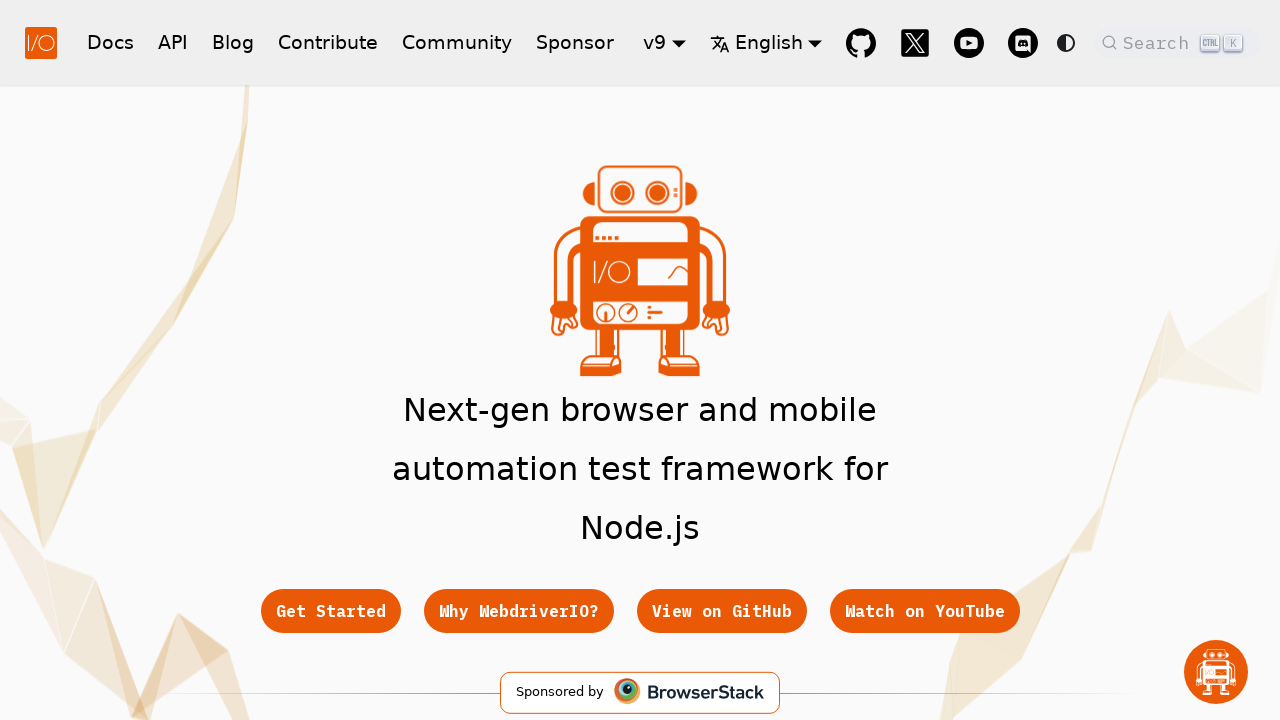